Tests that a number input field rejects non-numeric text input and remains empty

Starting URL: http://the-internet.herokuapp.com/inputs

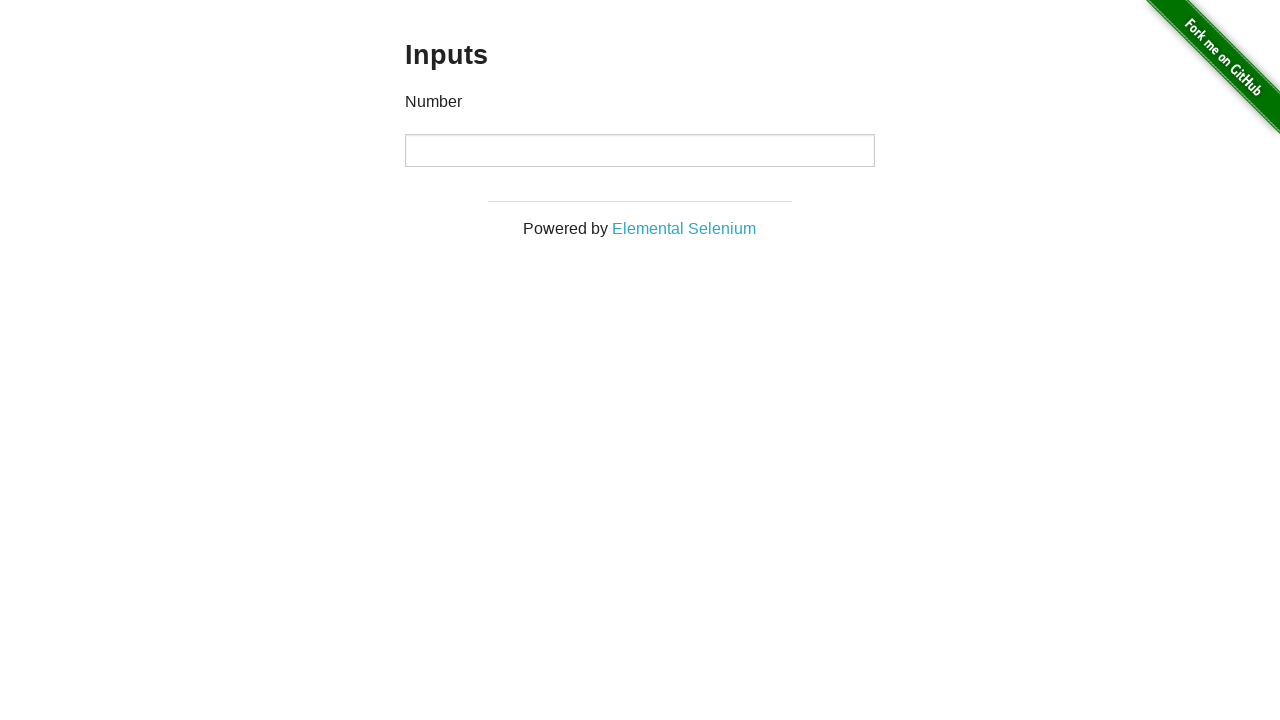

Navigated to the inputs test page
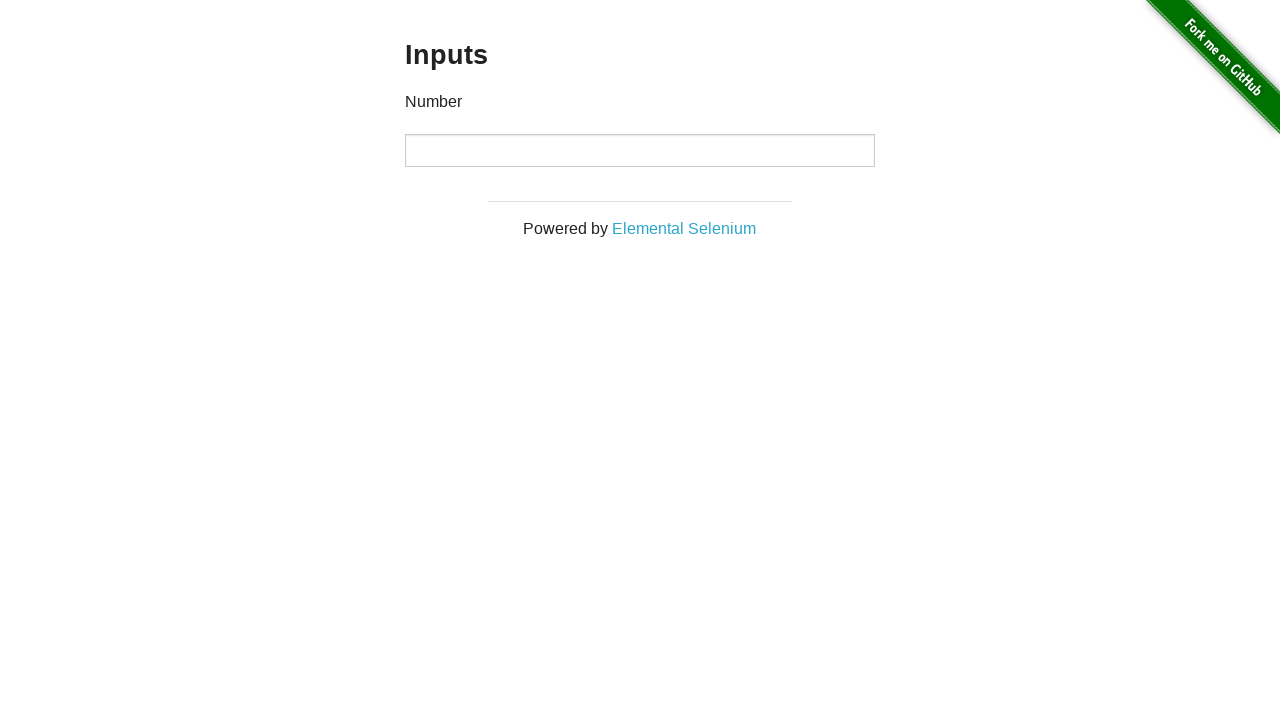

Located the number input field
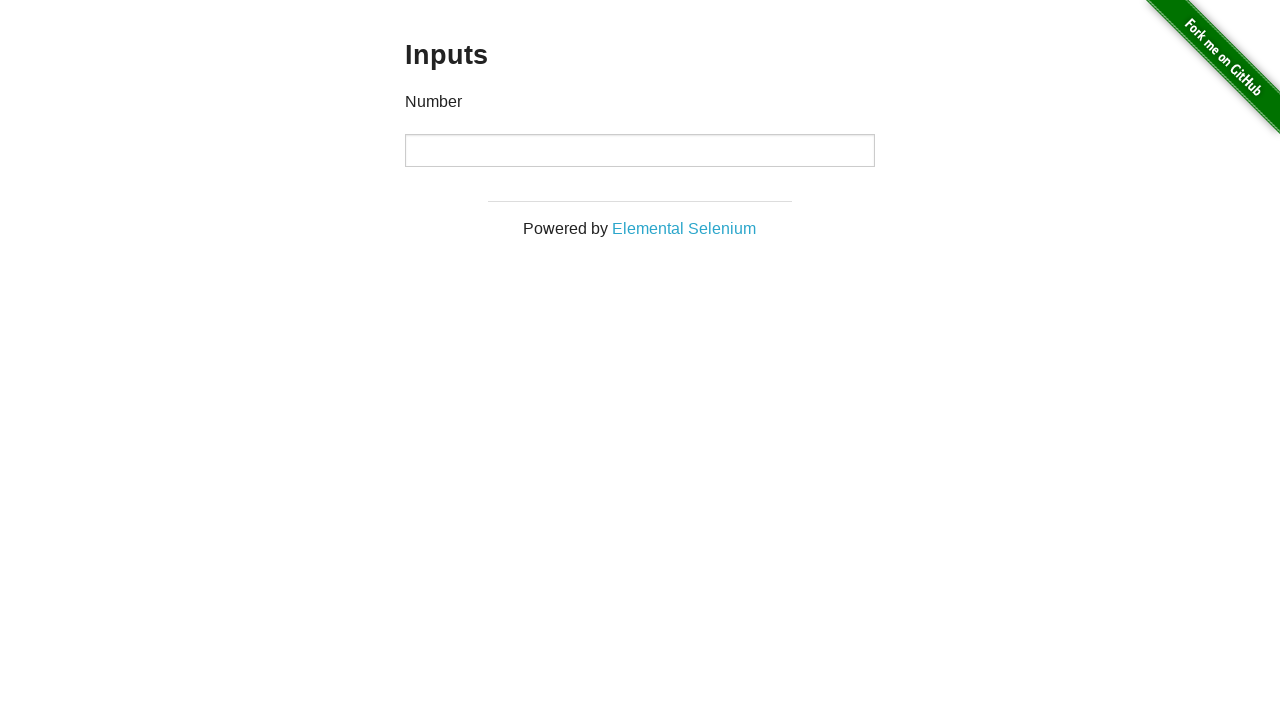

Attempted to type non-numeric text 'OLGA' into the number input field on input[type='number']
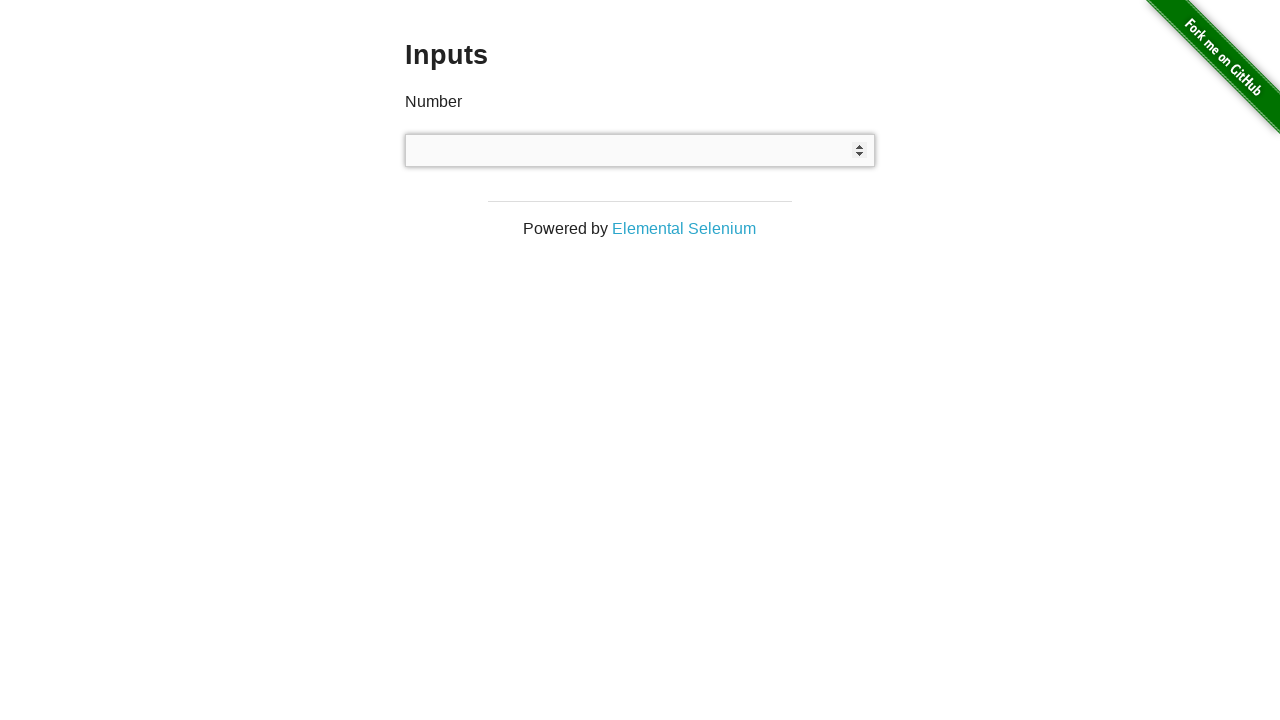

Verified that the number input field remains empty after rejecting non-numeric text
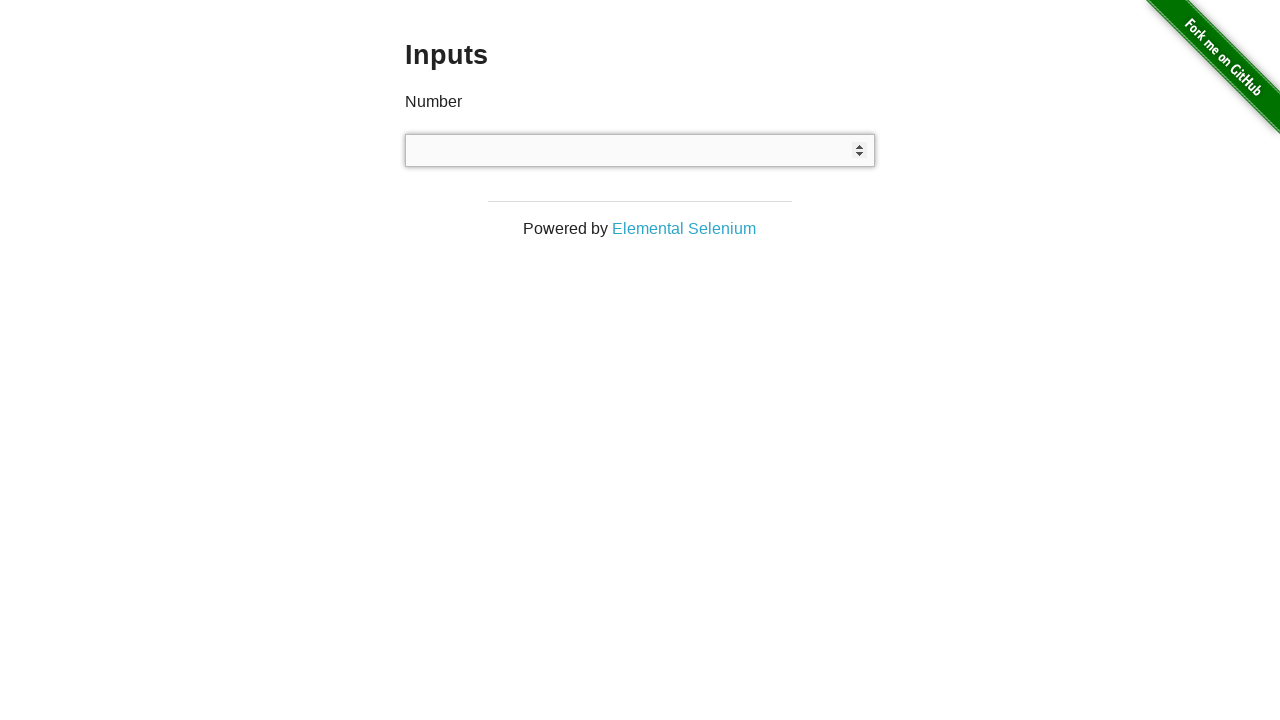

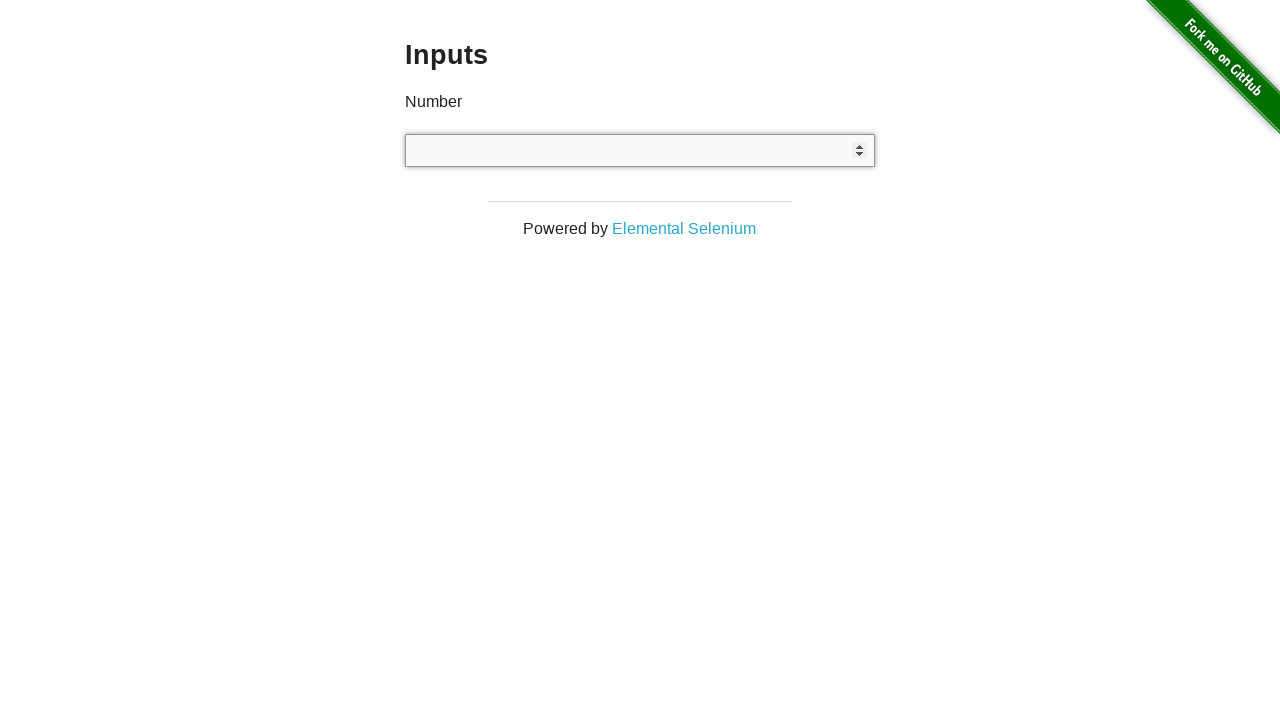